Tests alert handling by clicking a button to trigger an alert, verifying the alert text, and accepting the alert

Starting URL: http://demo.automationtesting.in/Alerts.html

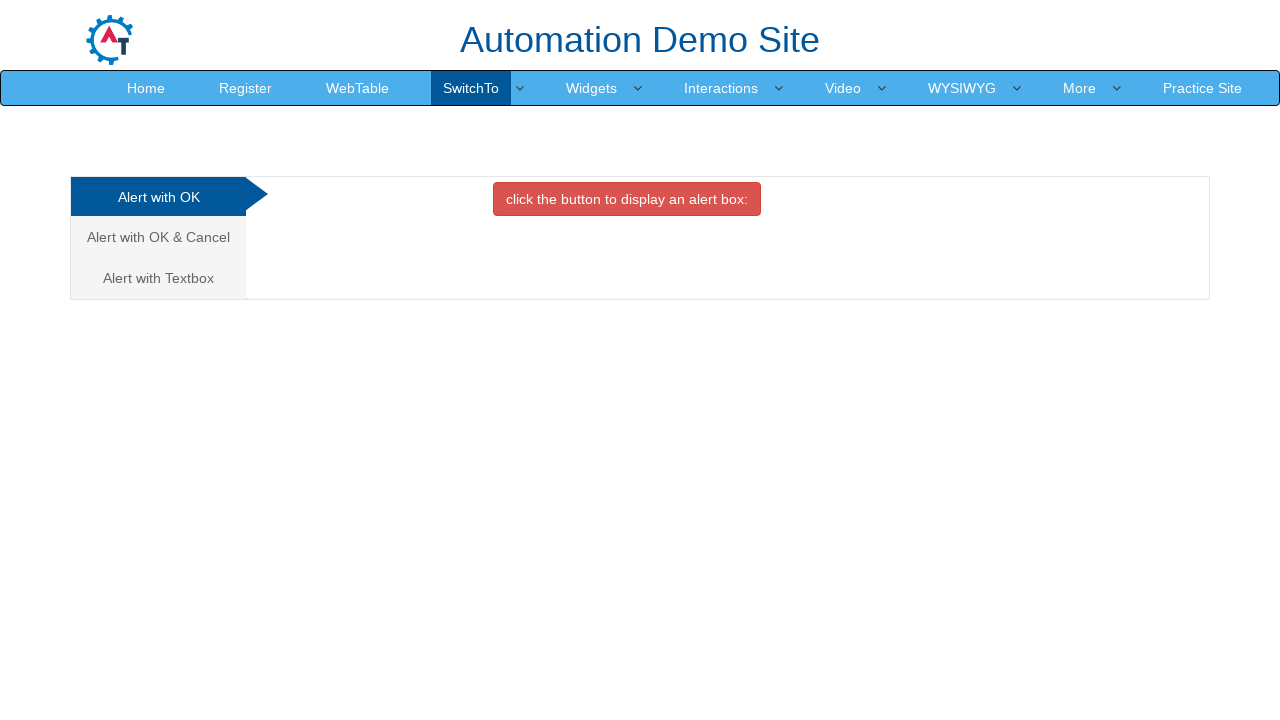

Clicked button to trigger alert at (627, 199) on xpath=//div[@id='OKTab']/button[@class='btn btn-danger']
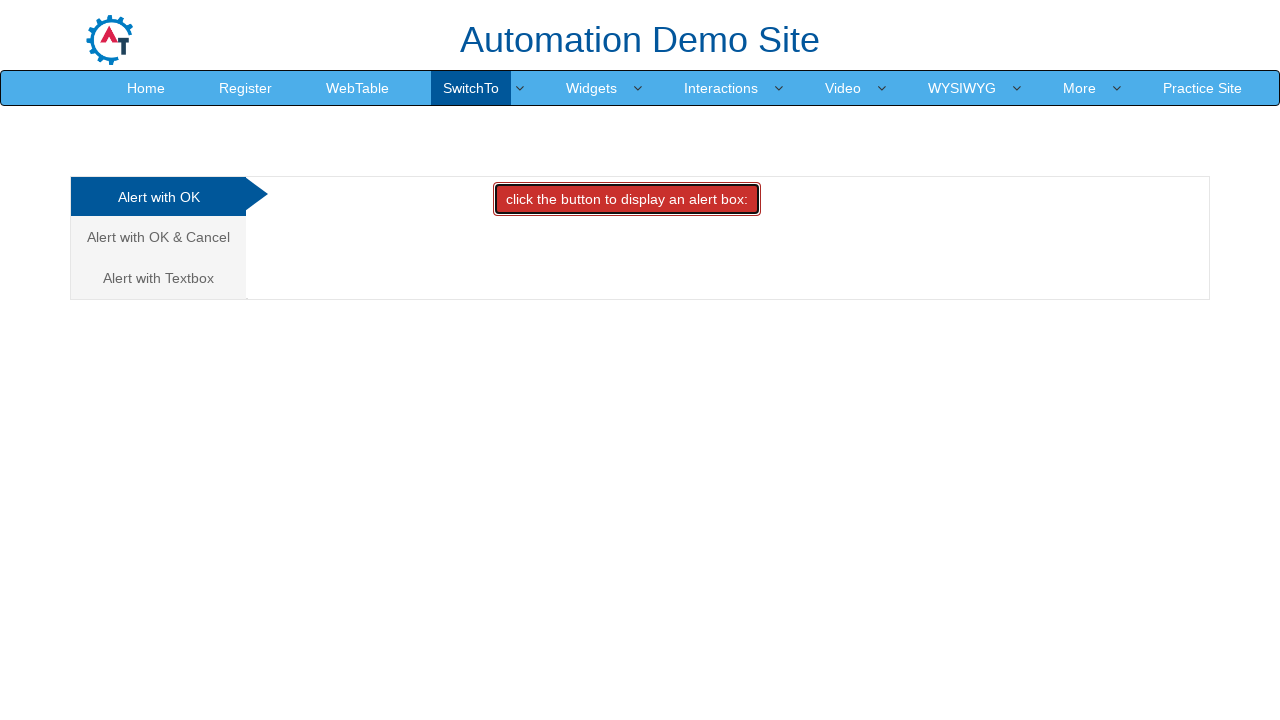

Set up dialog handler to accept alerts
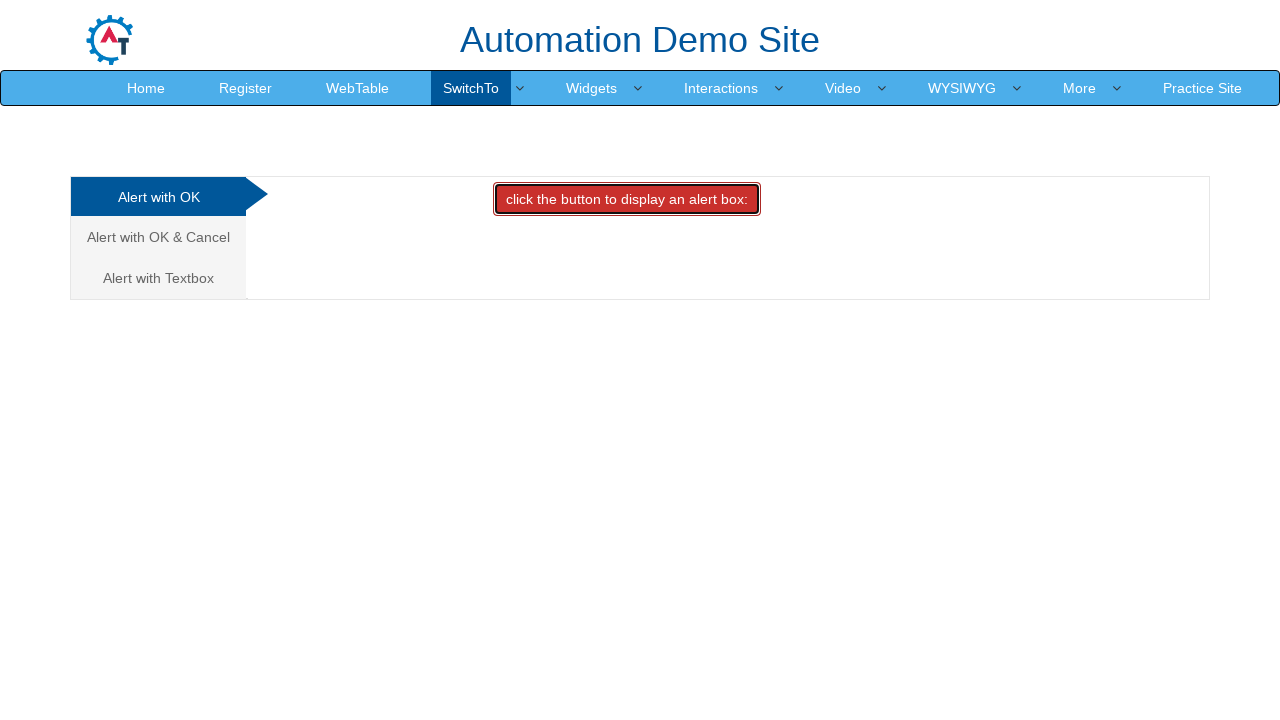

Clicked button with force to trigger alert dialog at (627, 199) on //div[@id='OKTab']/button[@class='btn btn-danger']
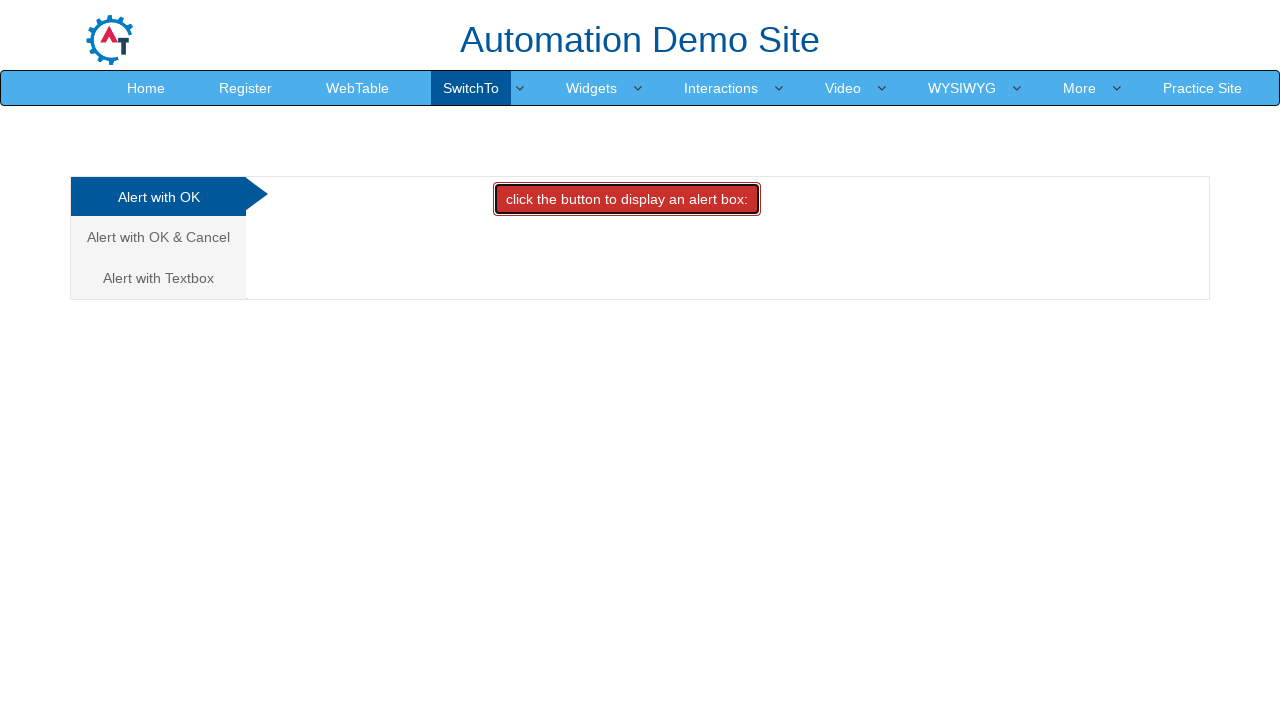

Alert dialog captured and ready for verification
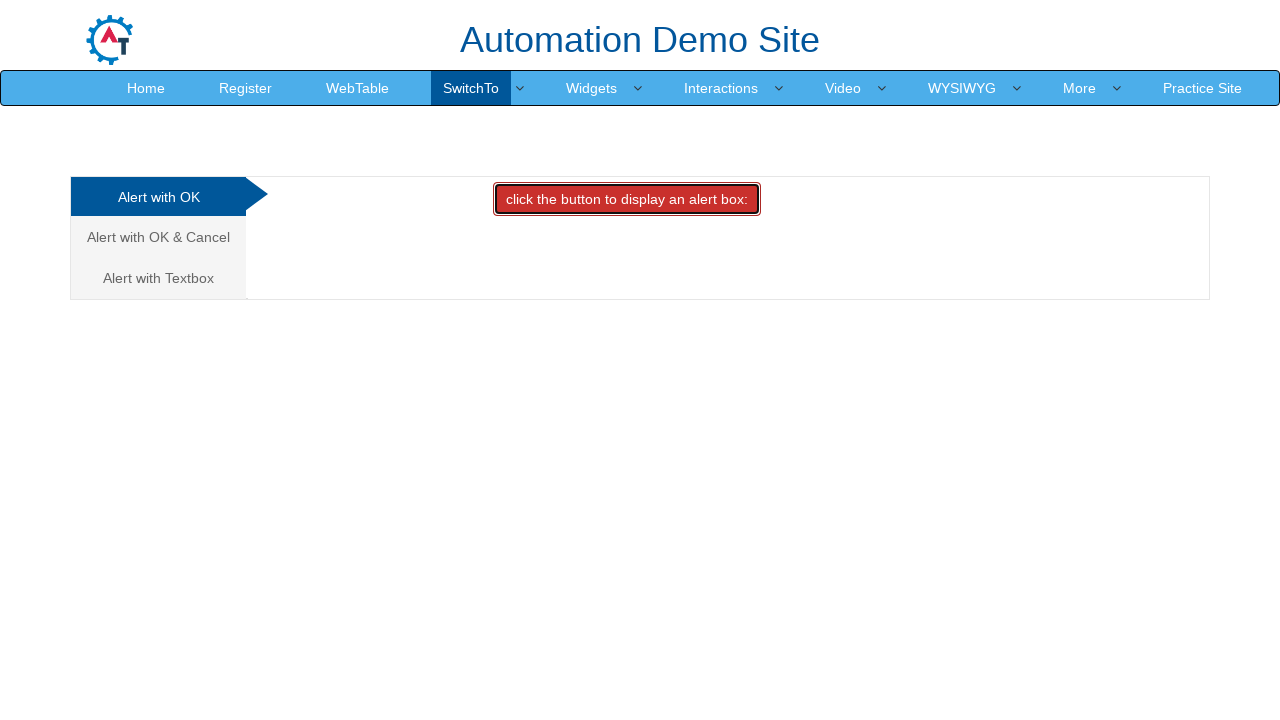

Verified alert text is 'I am an alert box!'
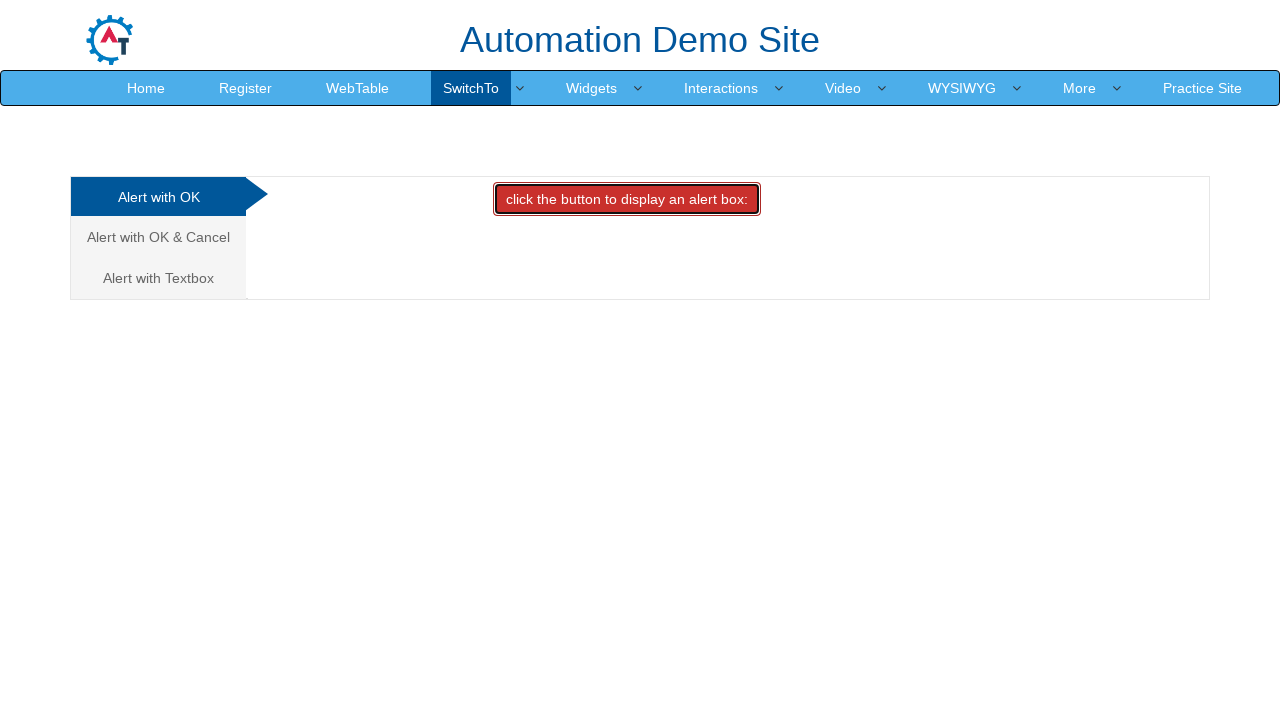

Printed alert message: I am an alert box!
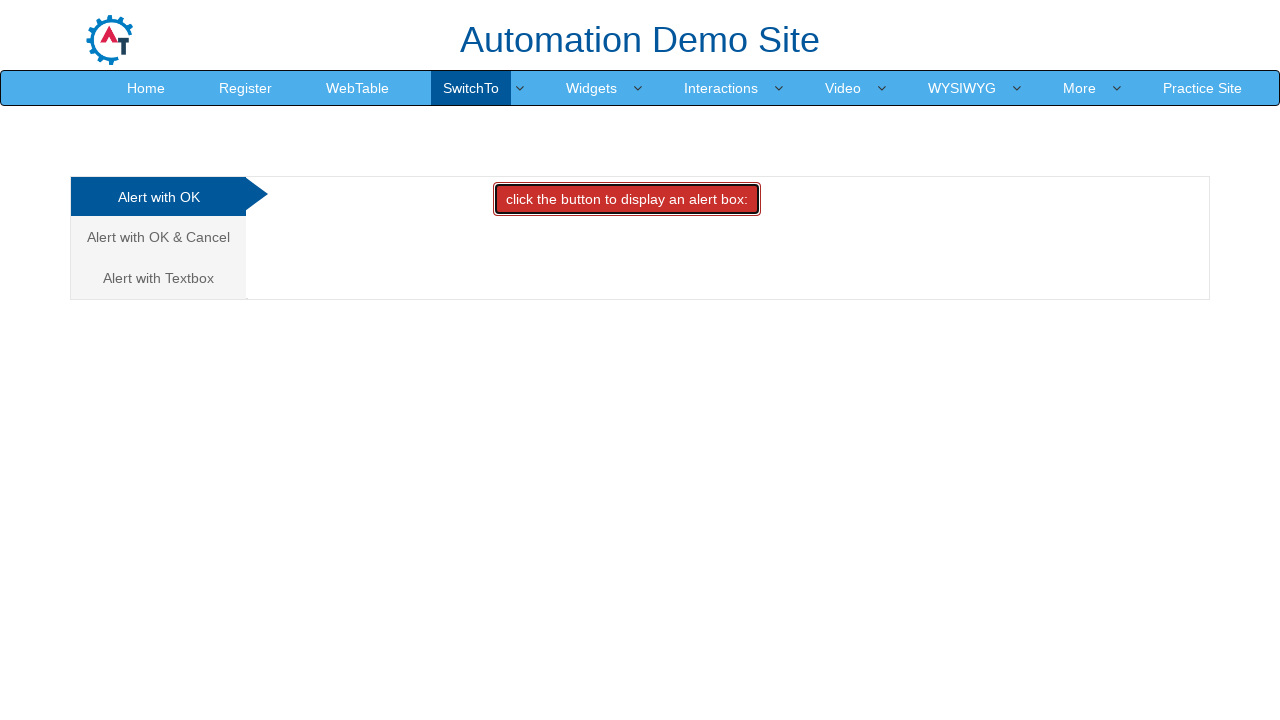

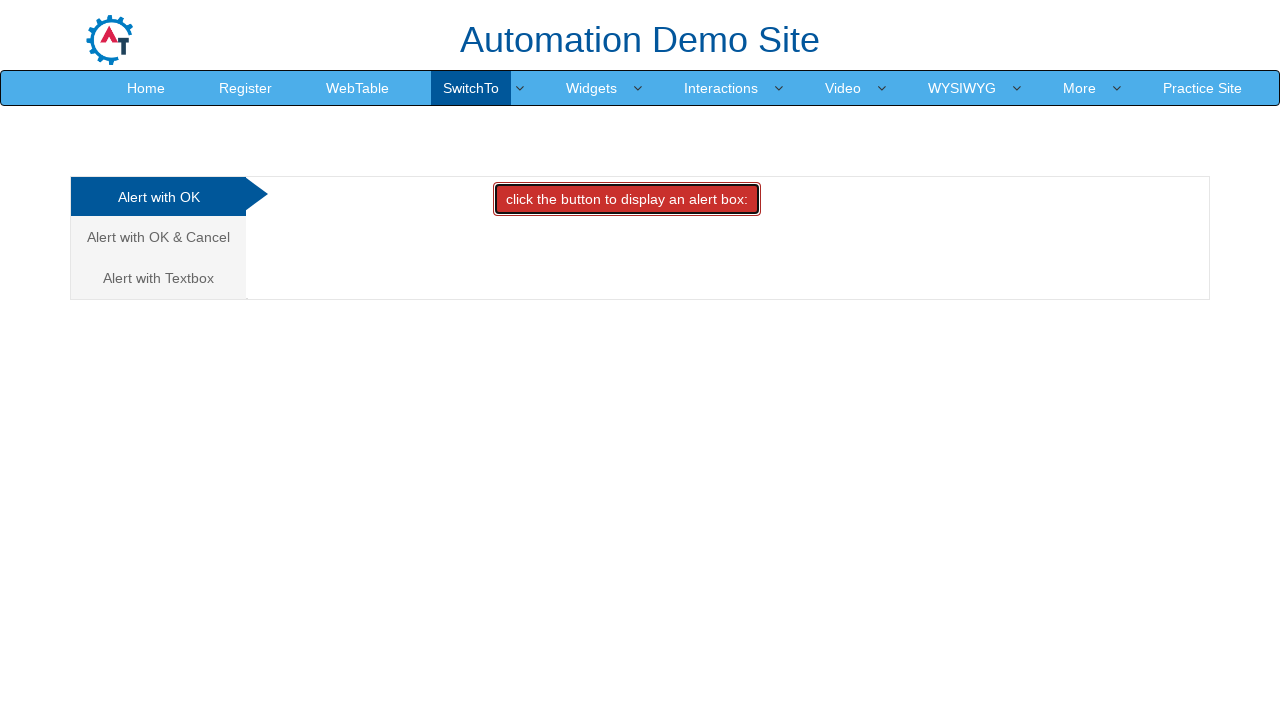